Tests that the Clear completed button displays correct text after completing an item

Starting URL: https://demo.playwright.dev/todomvc

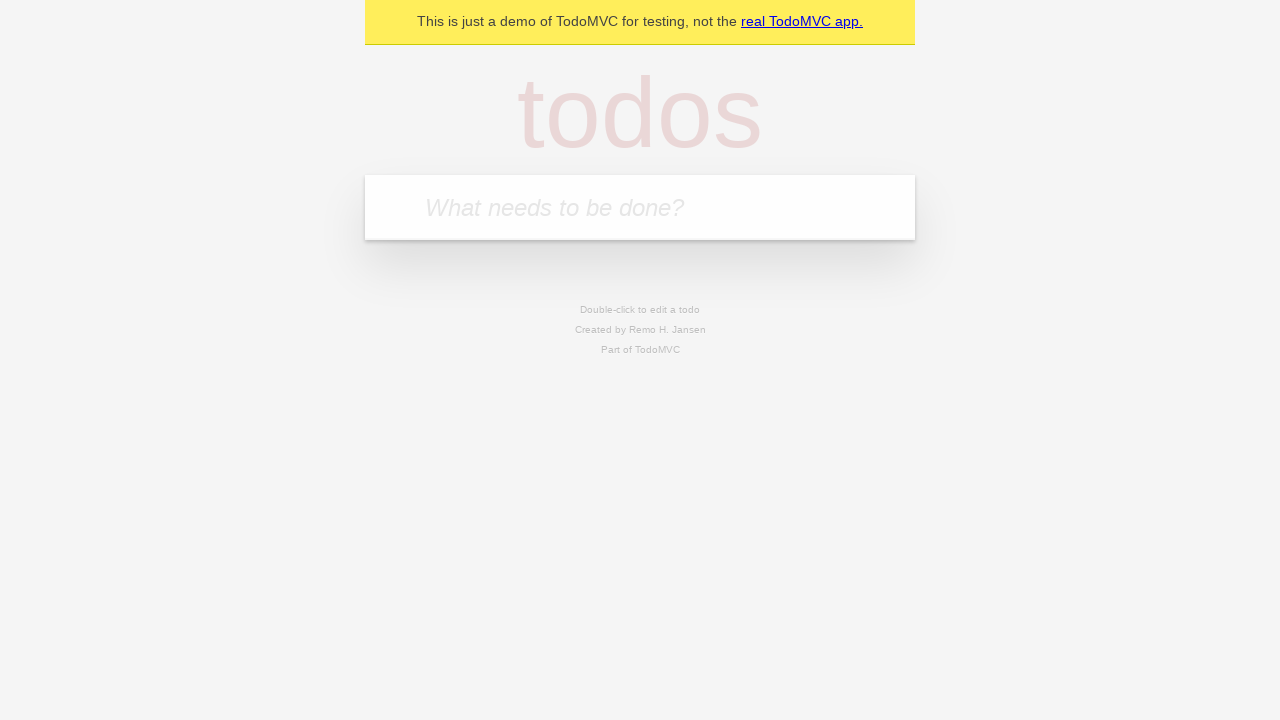

Filled todo input with 'buy some cheese' on internal:attr=[placeholder="What needs to be done?"i]
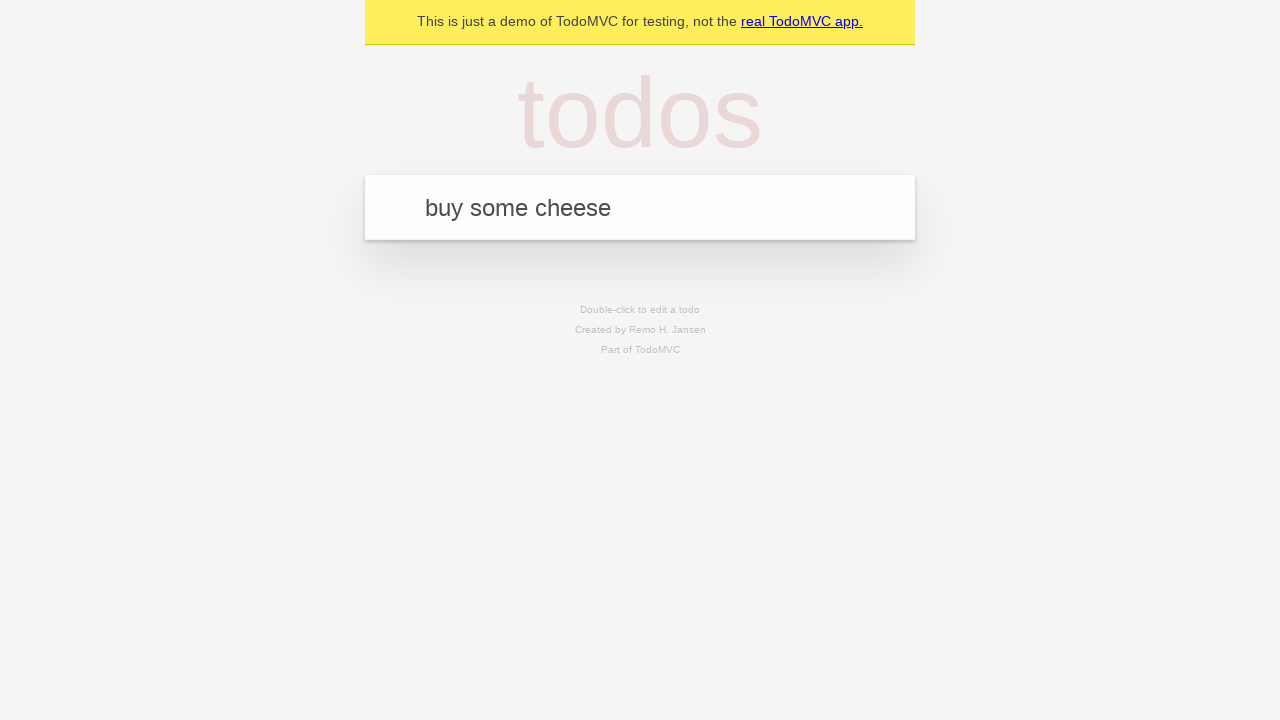

Pressed Enter to add 'buy some cheese' to todo list on internal:attr=[placeholder="What needs to be done?"i]
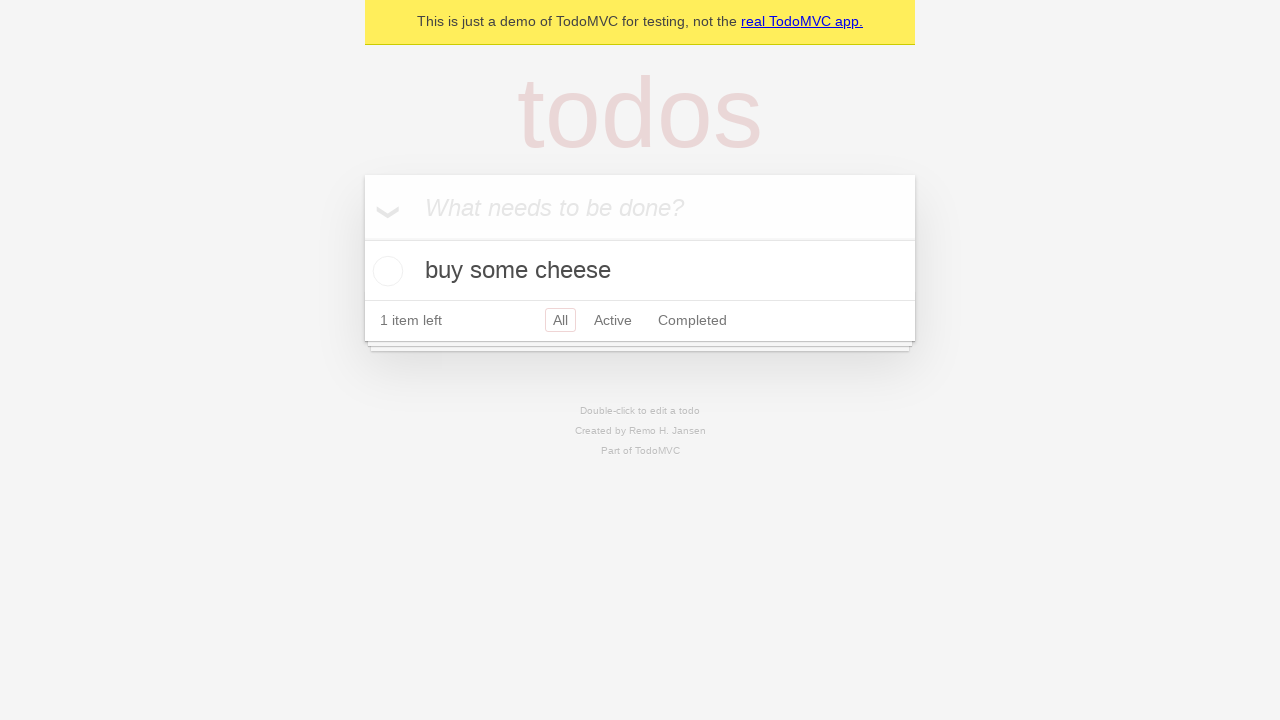

Filled todo input with 'feed the cat' on internal:attr=[placeholder="What needs to be done?"i]
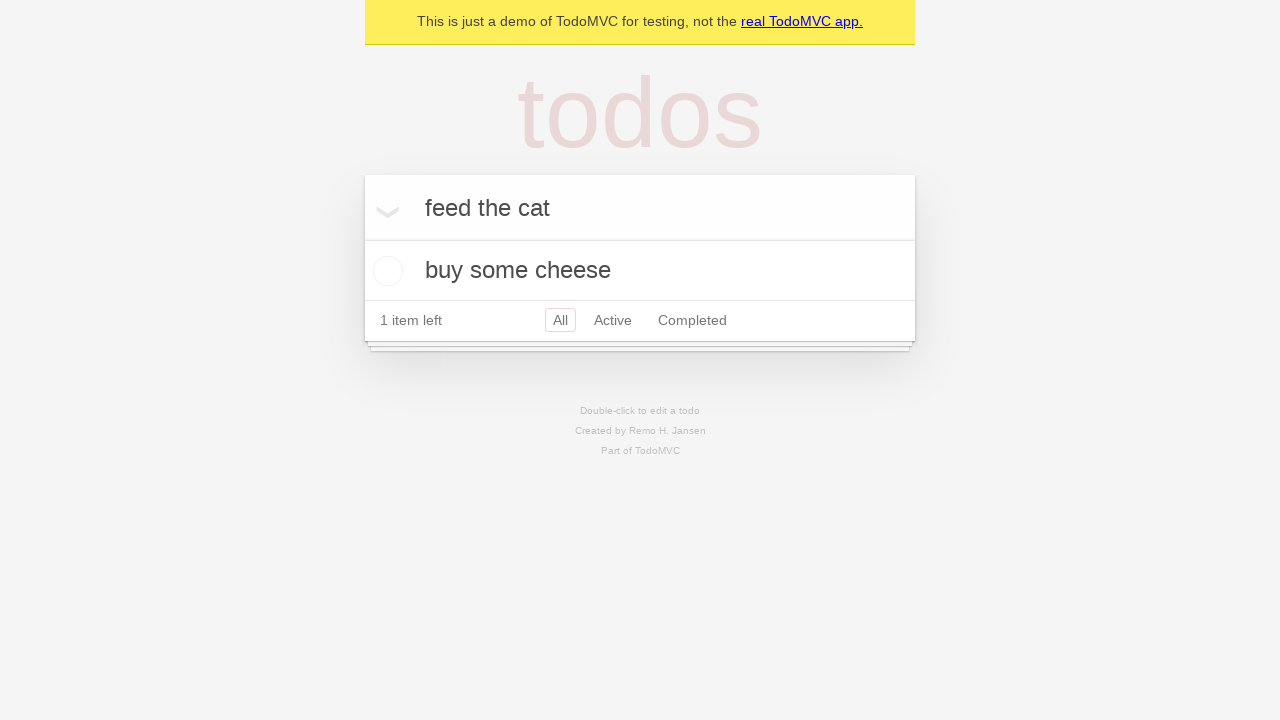

Pressed Enter to add 'feed the cat' to todo list on internal:attr=[placeholder="What needs to be done?"i]
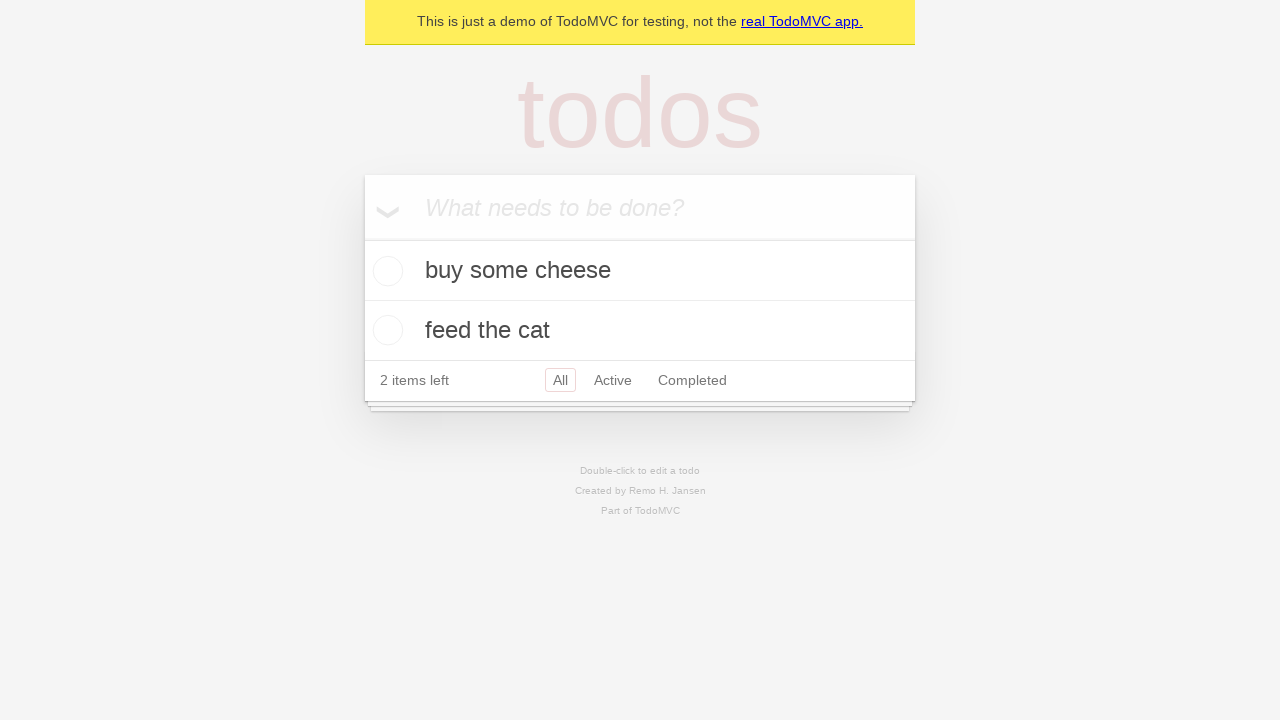

Filled todo input with 'book a doctors appointment' on internal:attr=[placeholder="What needs to be done?"i]
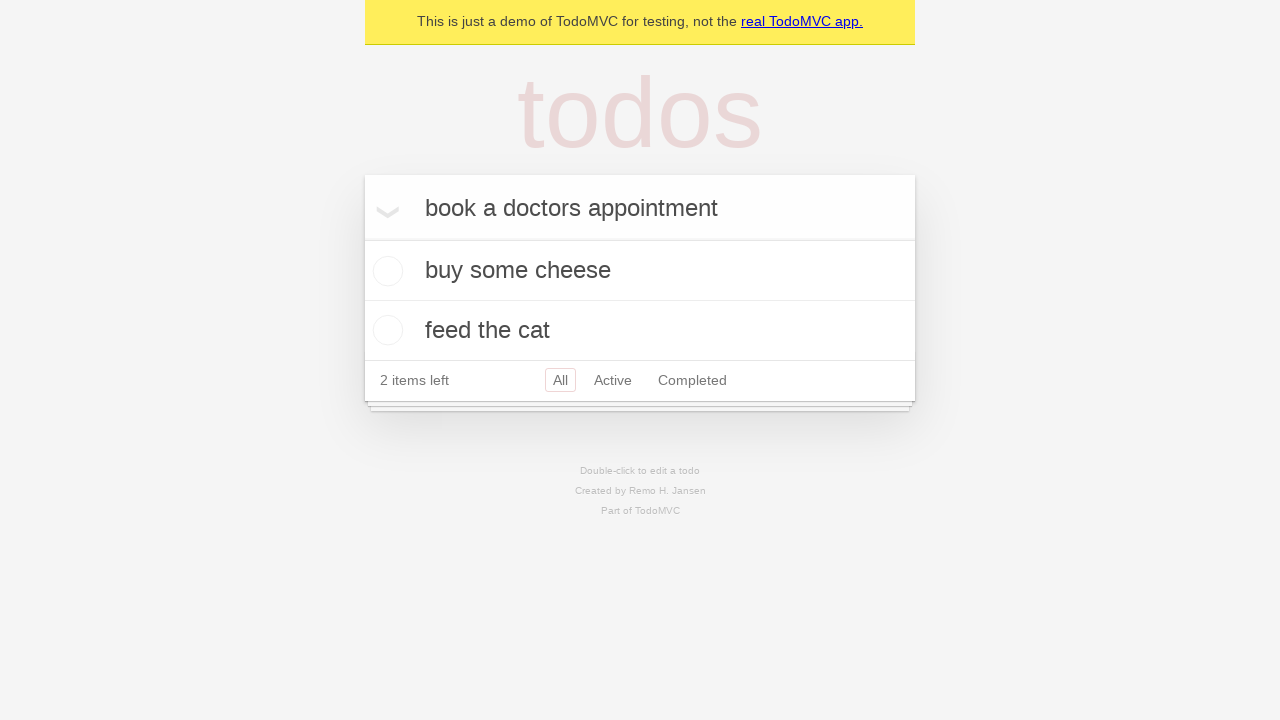

Pressed Enter to add 'book a doctors appointment' to todo list on internal:attr=[placeholder="What needs to be done?"i]
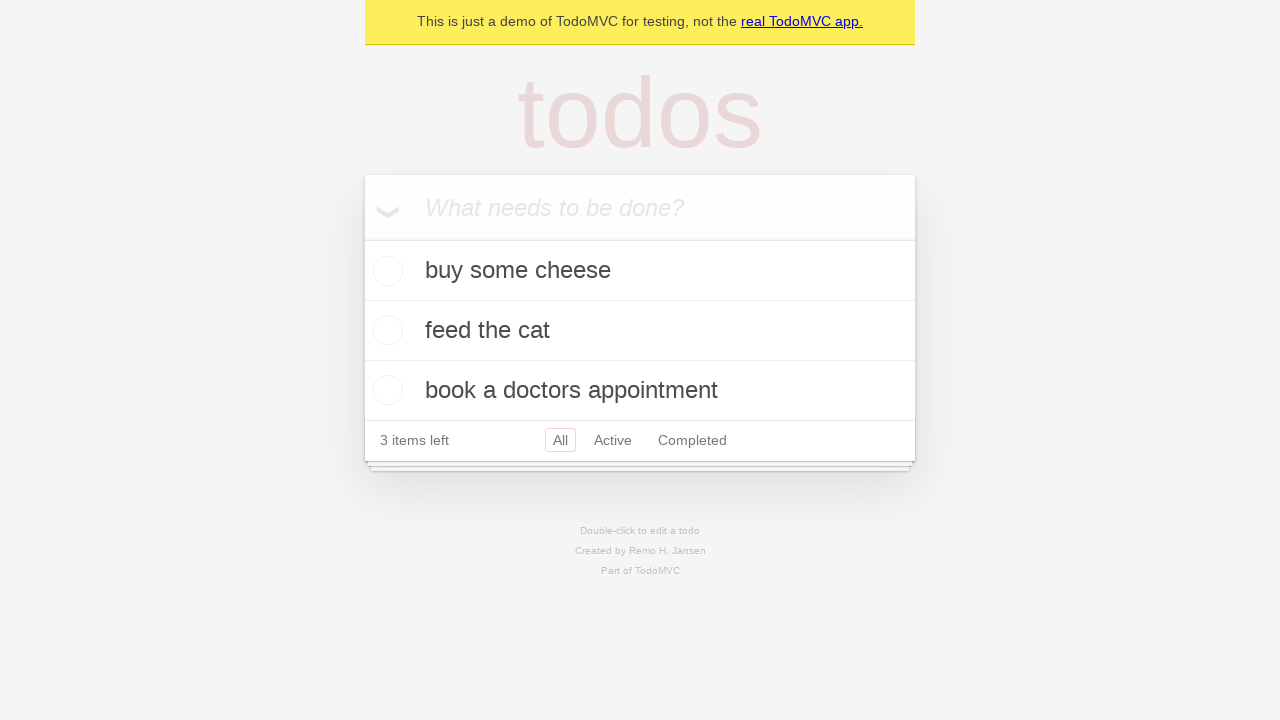

Checked the first todo item as completed at (385, 271) on .todo-list li .toggle >> nth=0
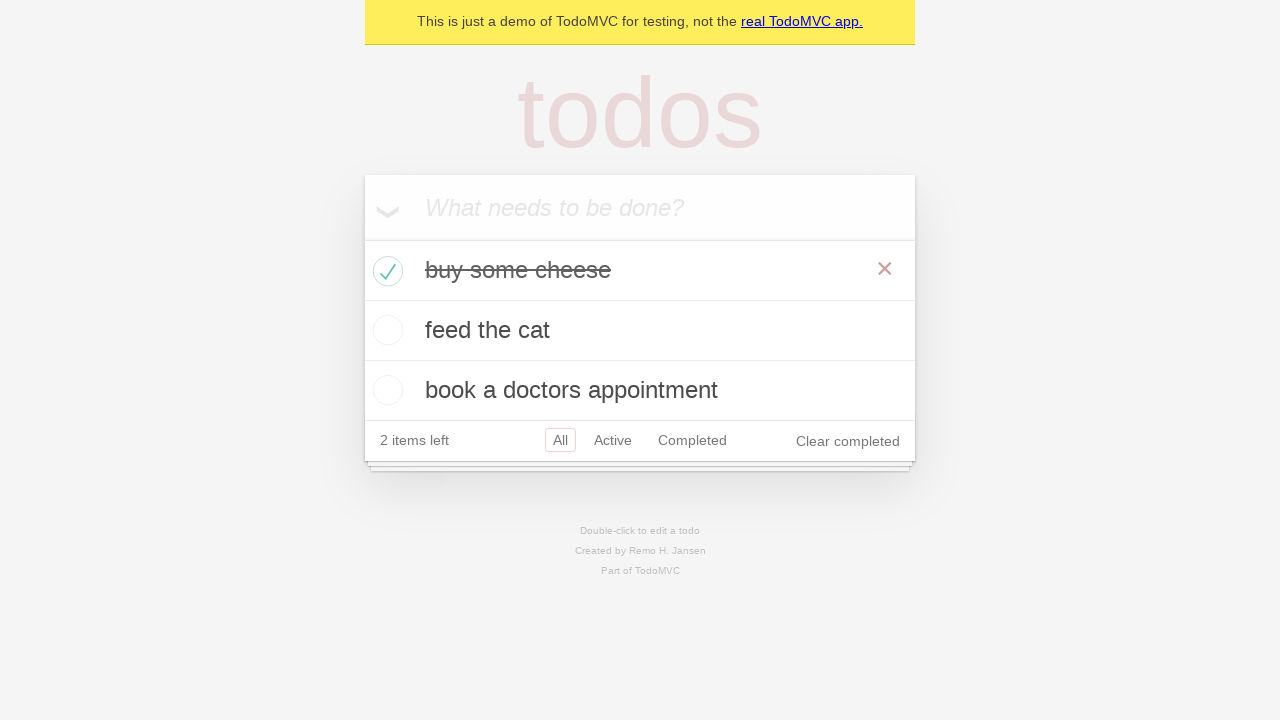

Clear completed button appeared after marking item as done
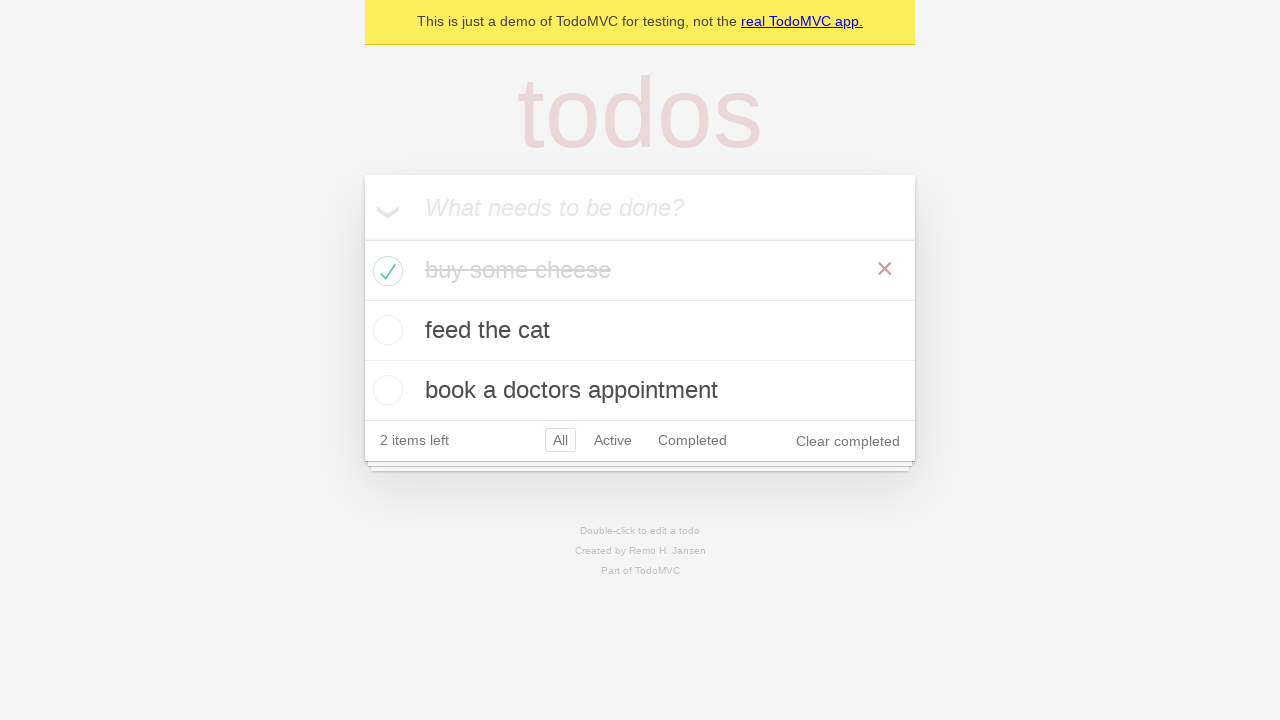

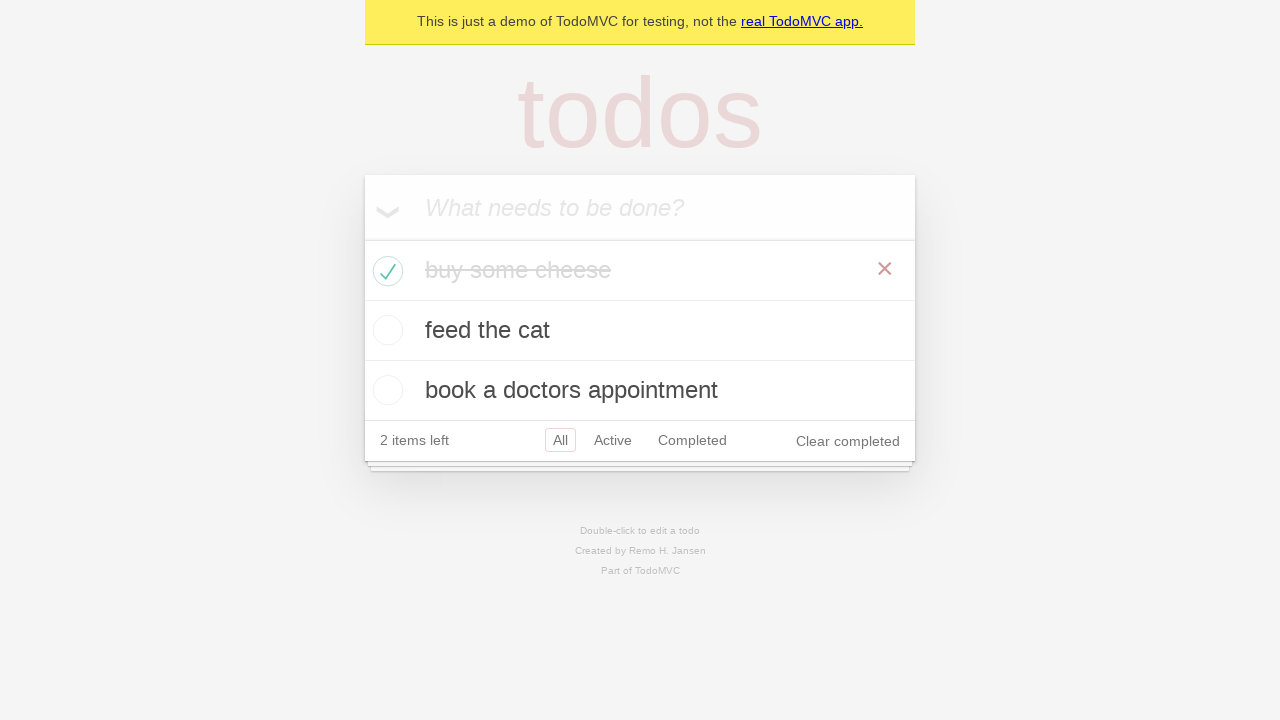